Tests dropdown functionality on demoqa.com by selecting options using different methods (index, value, visible text), printing dropdown values, and verifying the dropdown content.

Starting URL: https://demoqa.com/select-menu

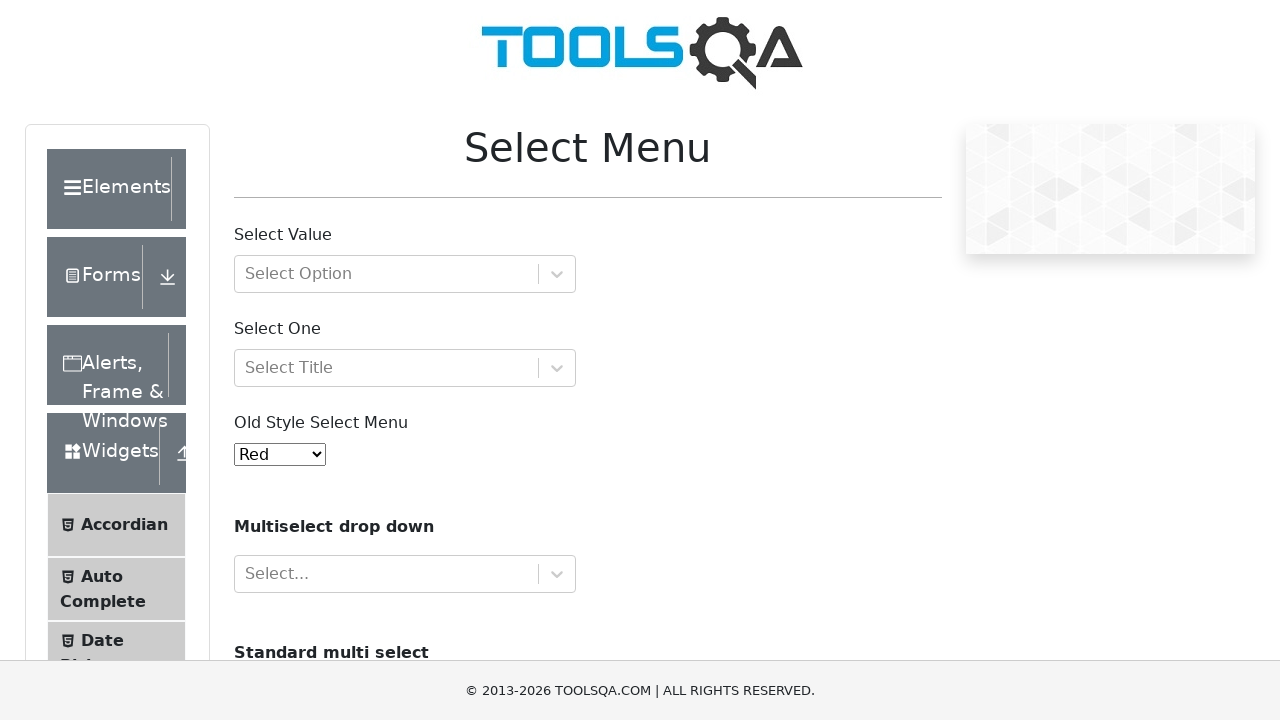

Waited for old select menu to load
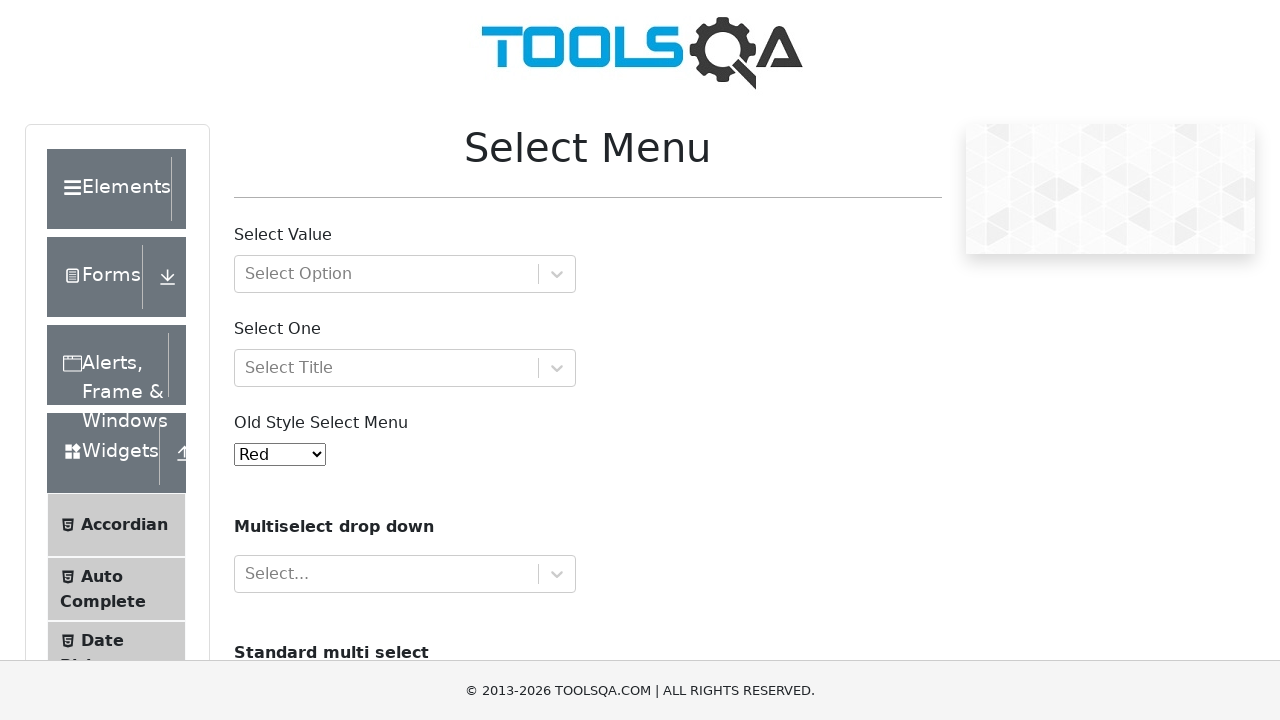

Selected option by index 1 (Blue) from old select menu on #oldSelectMenu
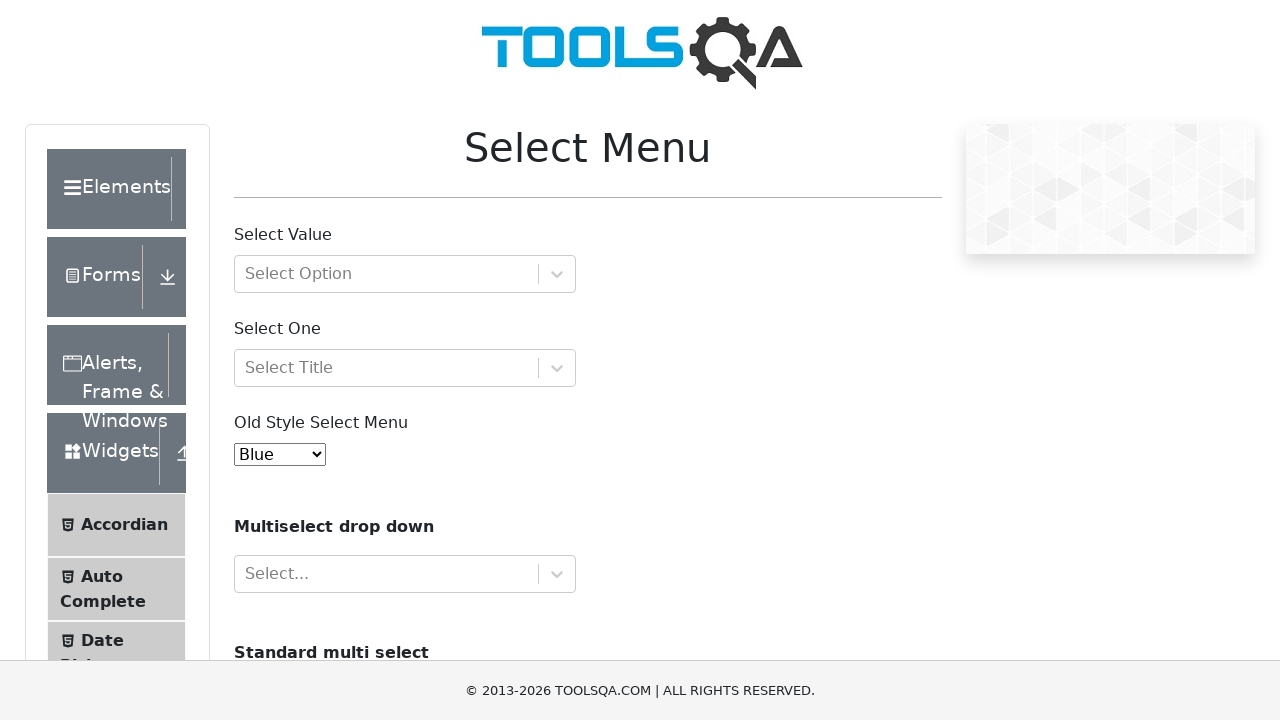

Selected option by value '2' (White) from old select menu on #oldSelectMenu
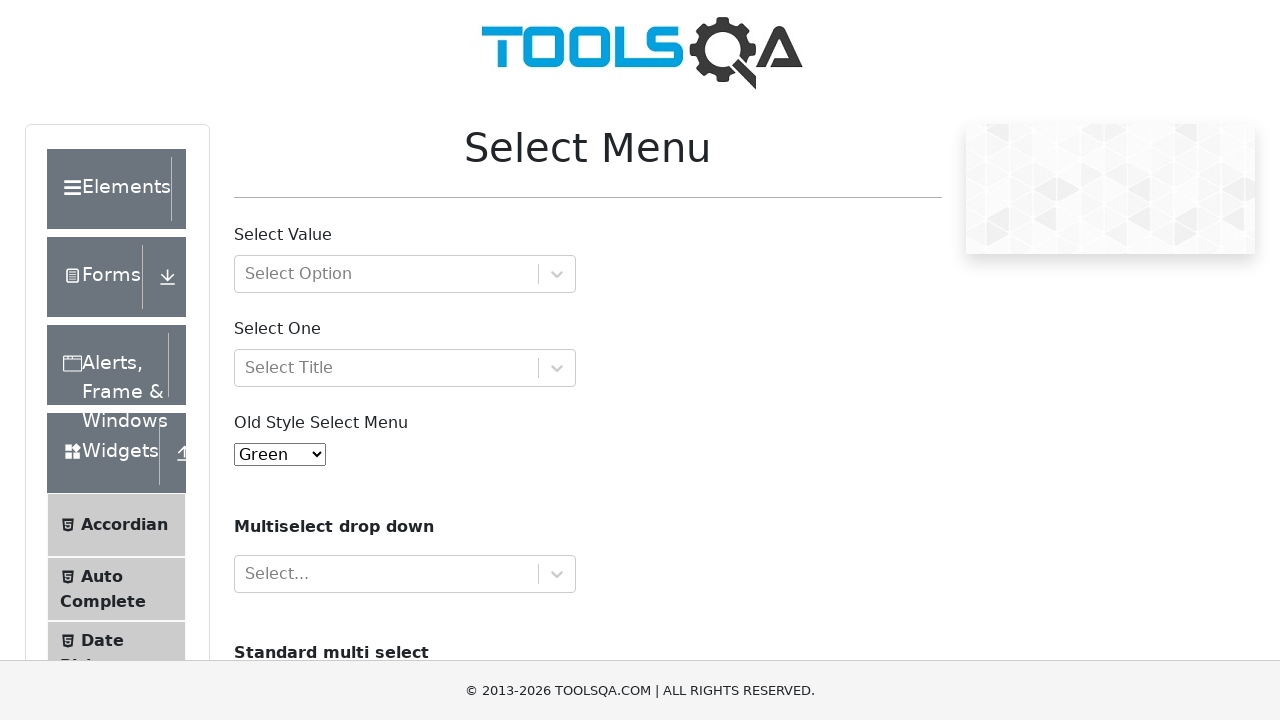

Selected option by visible text 'Black' from old select menu on #oldSelectMenu
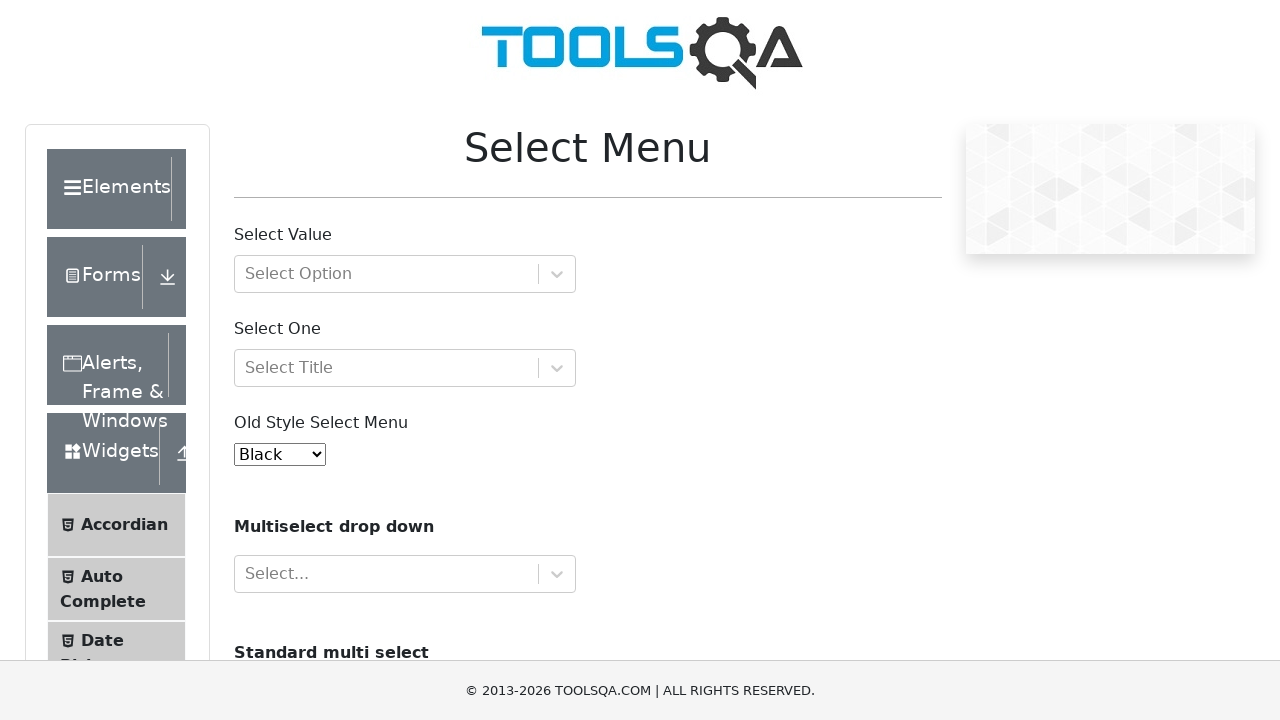

Scrolled cars multi-select dropdown into view
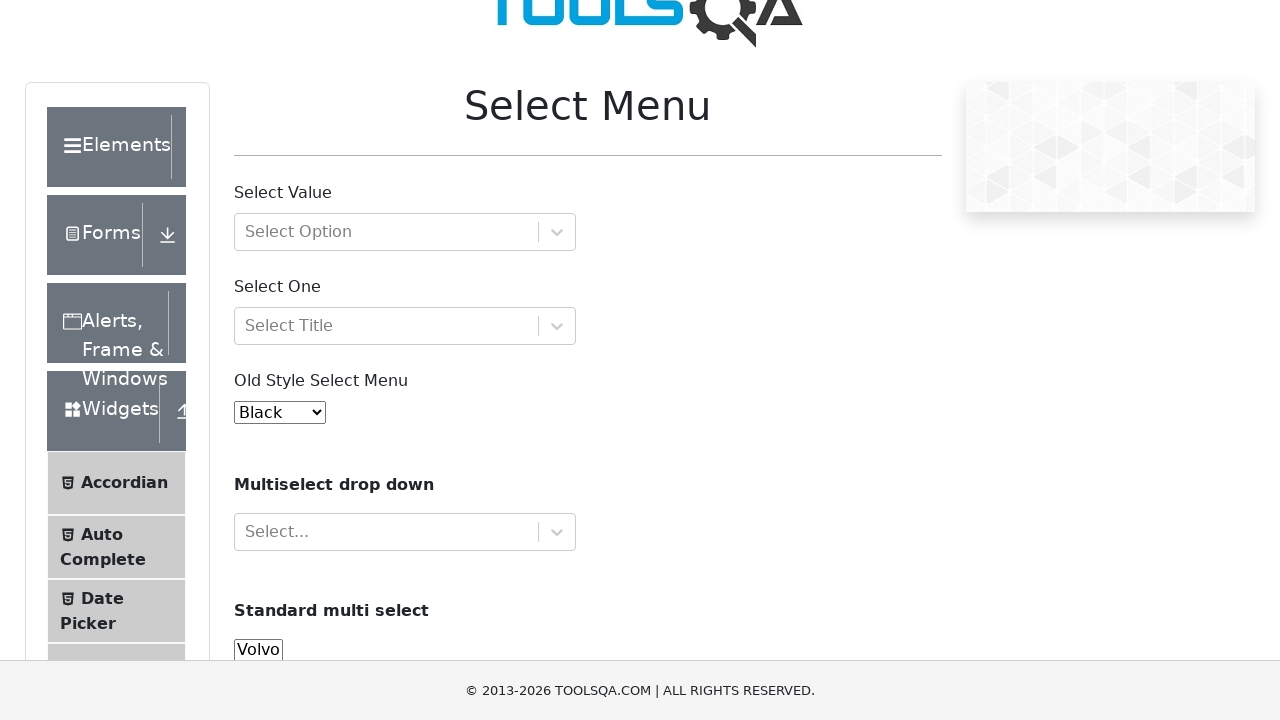

Located all option elements in cars dropdown
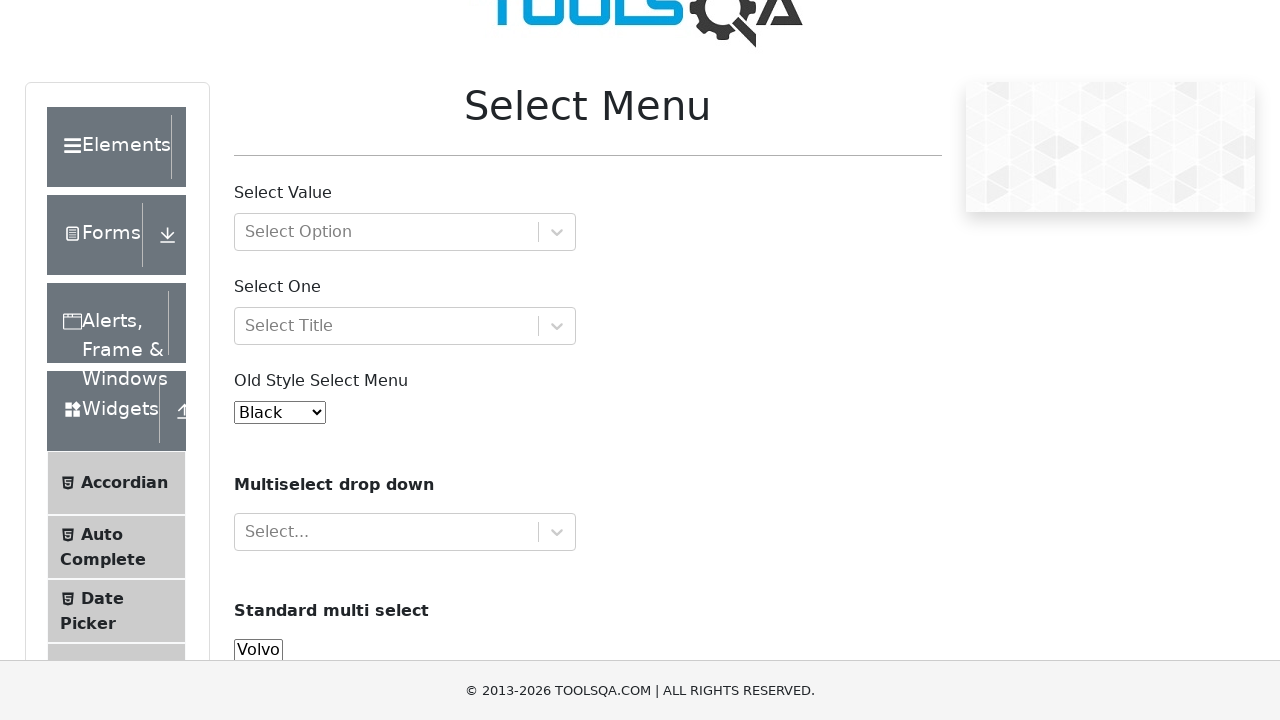

Counted 4 options in cars dropdown
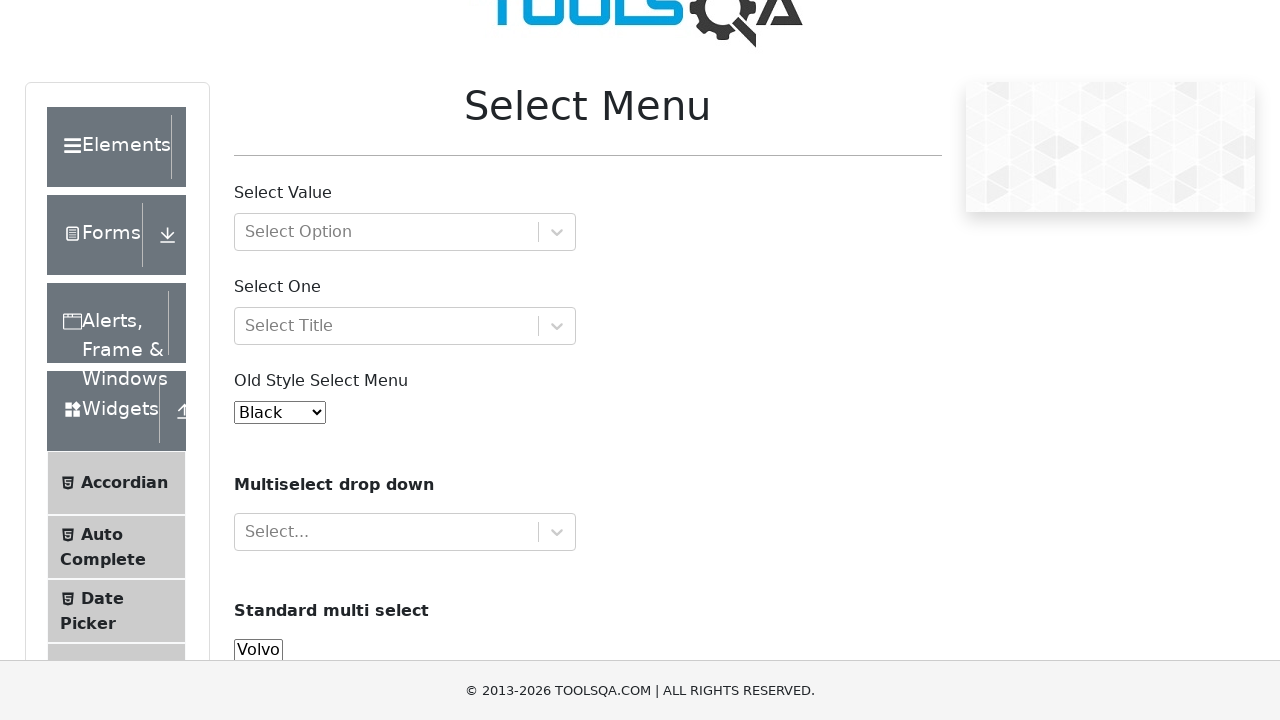

Verified cars dropdown contains 4 options (expected 4)
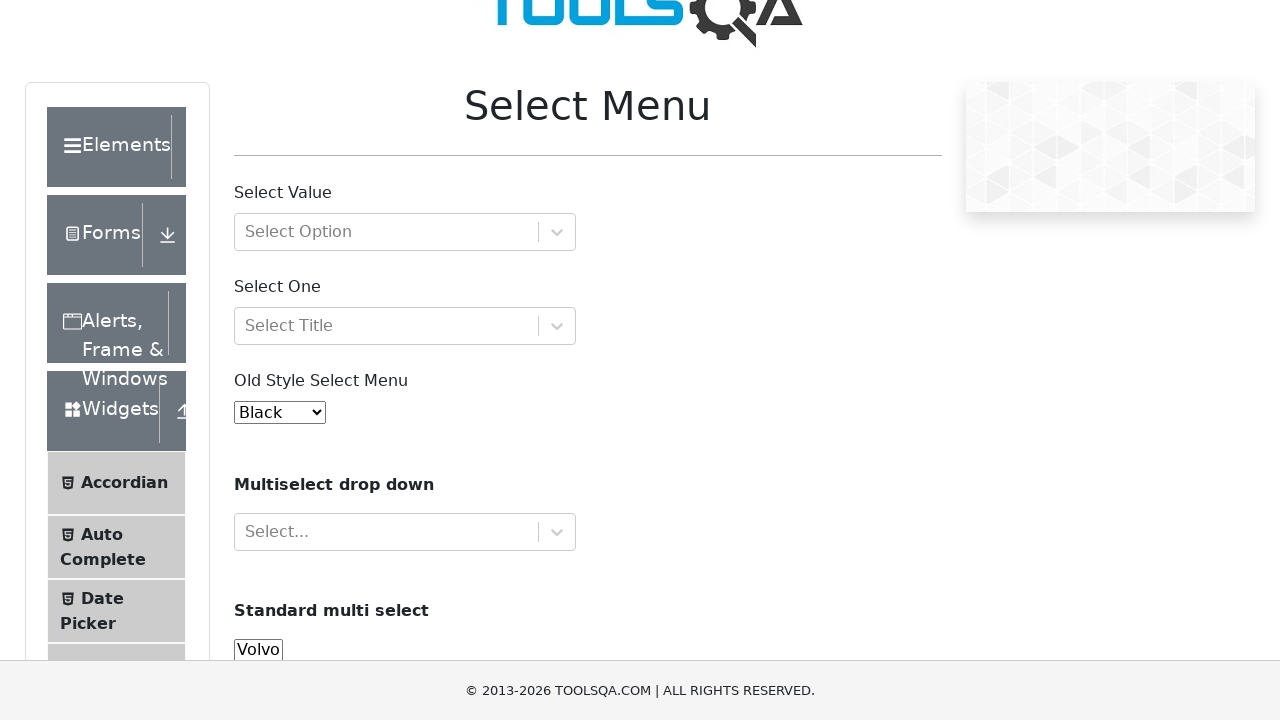

Selected 'Volvo' from cars multi-select dropdown on select#cars
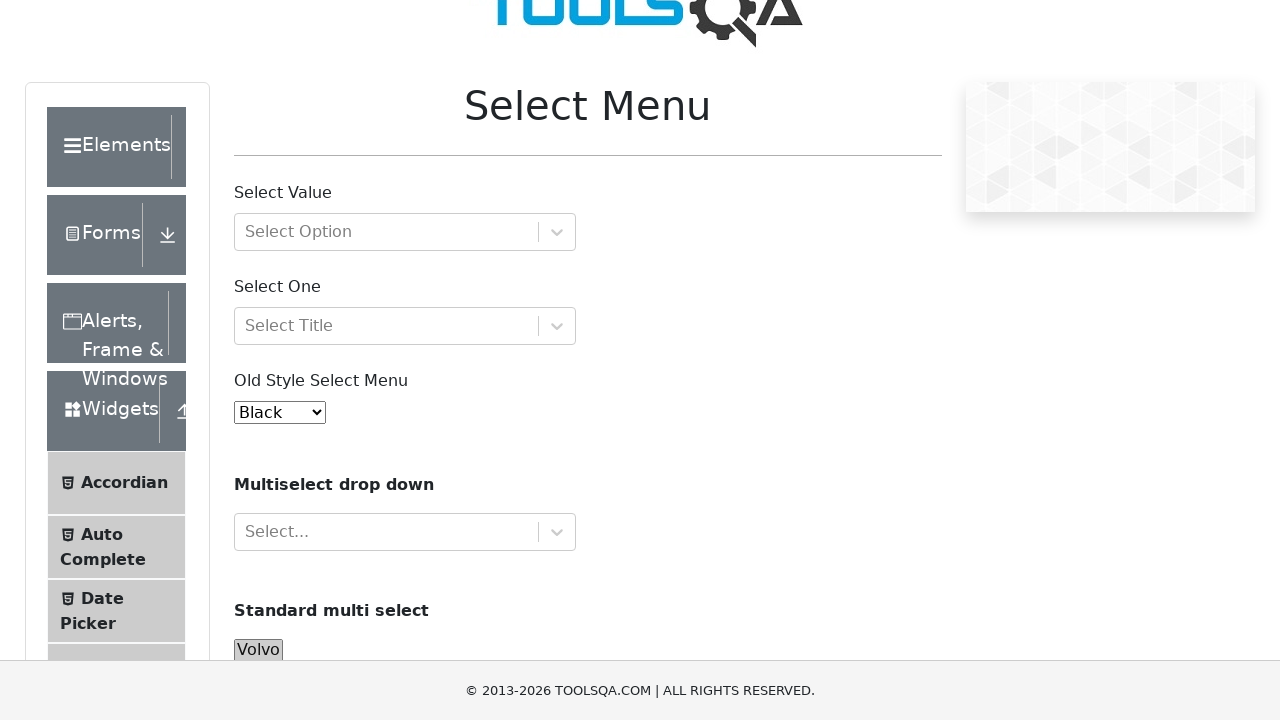

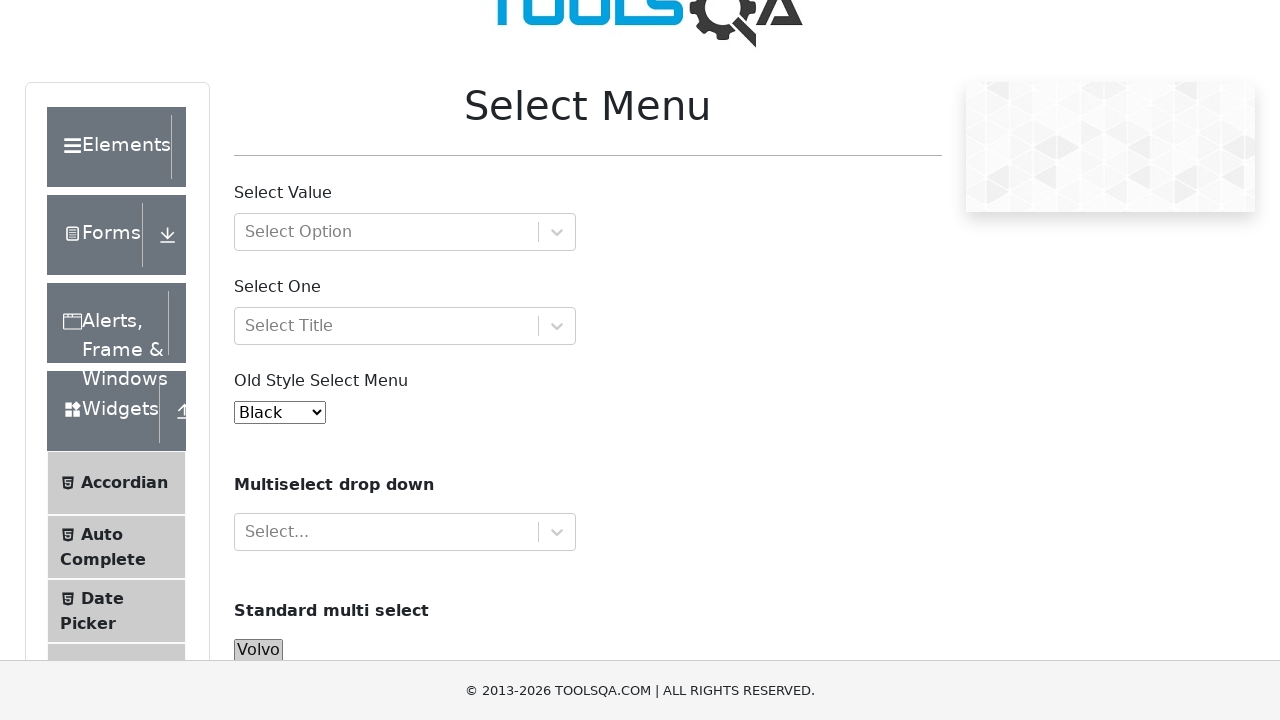